Verifies that the Get Started button is visible on the page

Starting URL: https://www.devdukes.com/

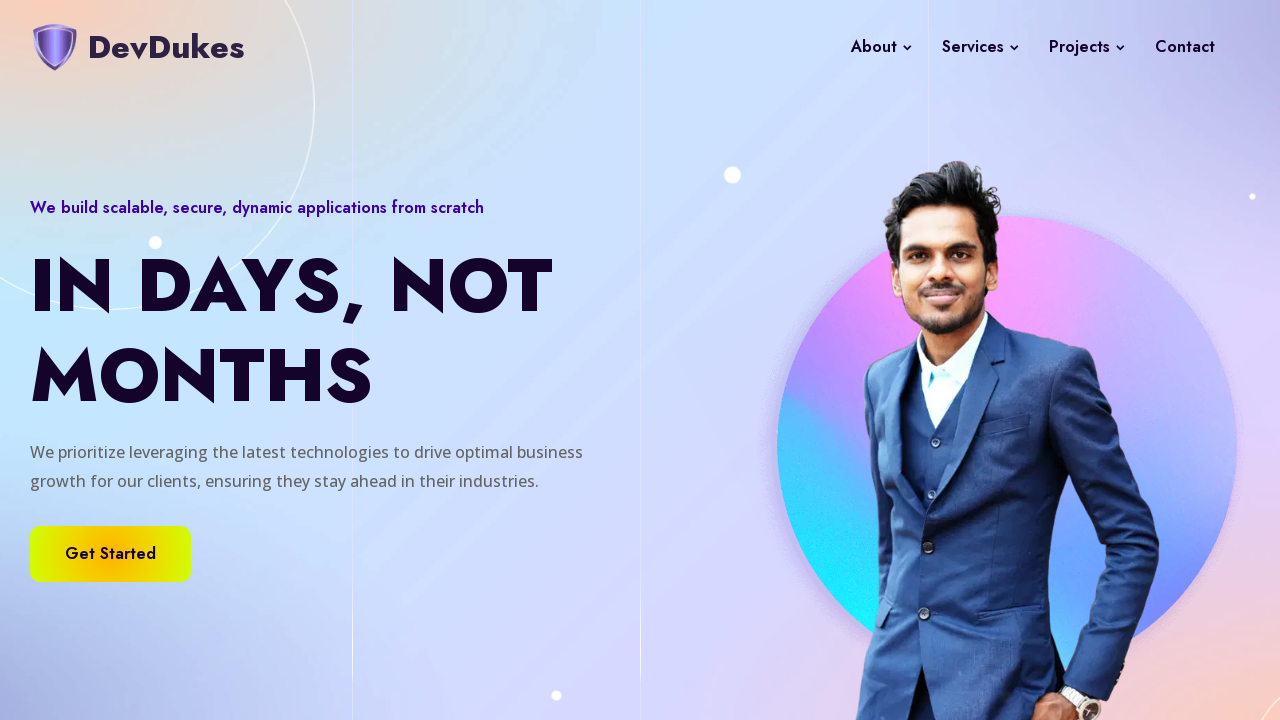

Located the Get Started button element
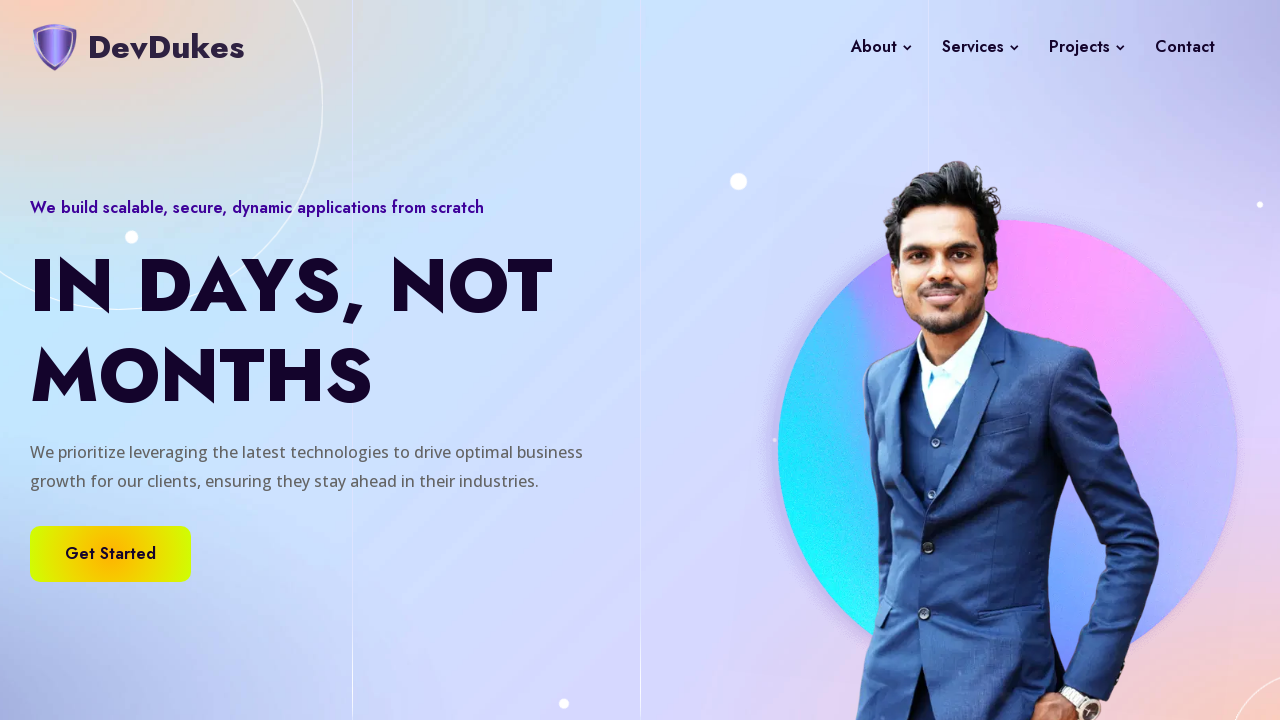

Verified that the Get Started button is visible on the page
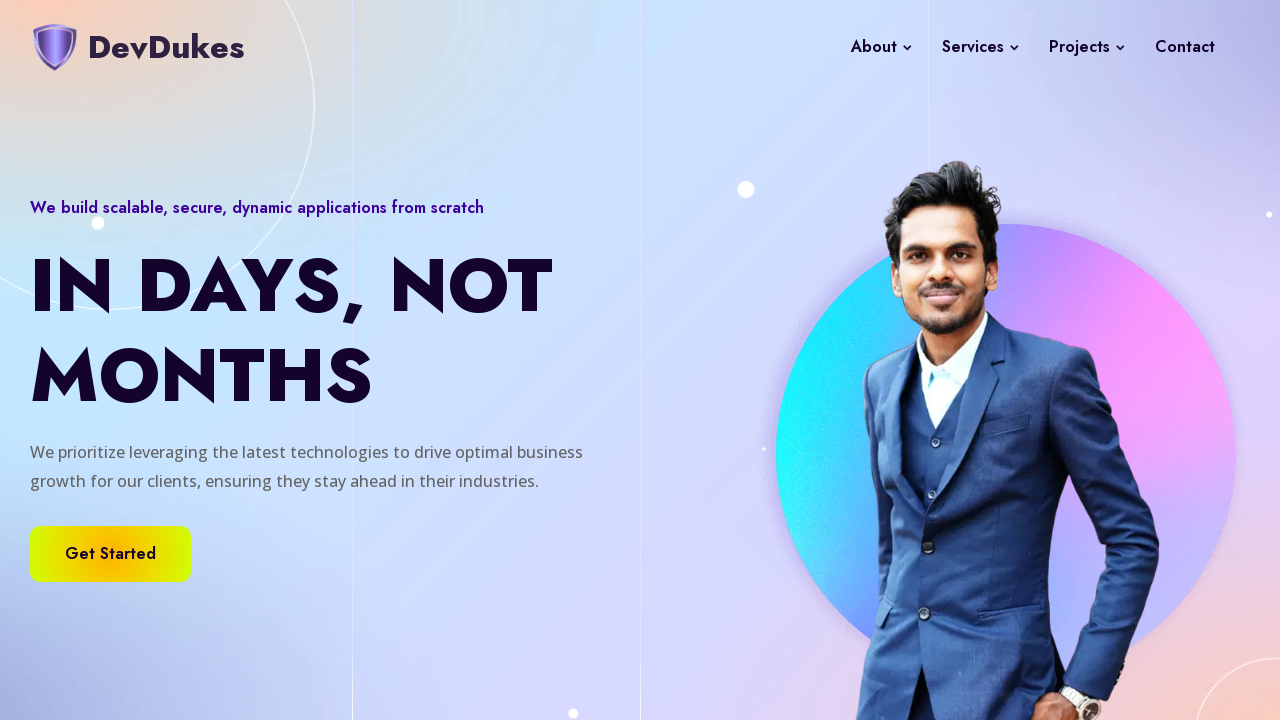

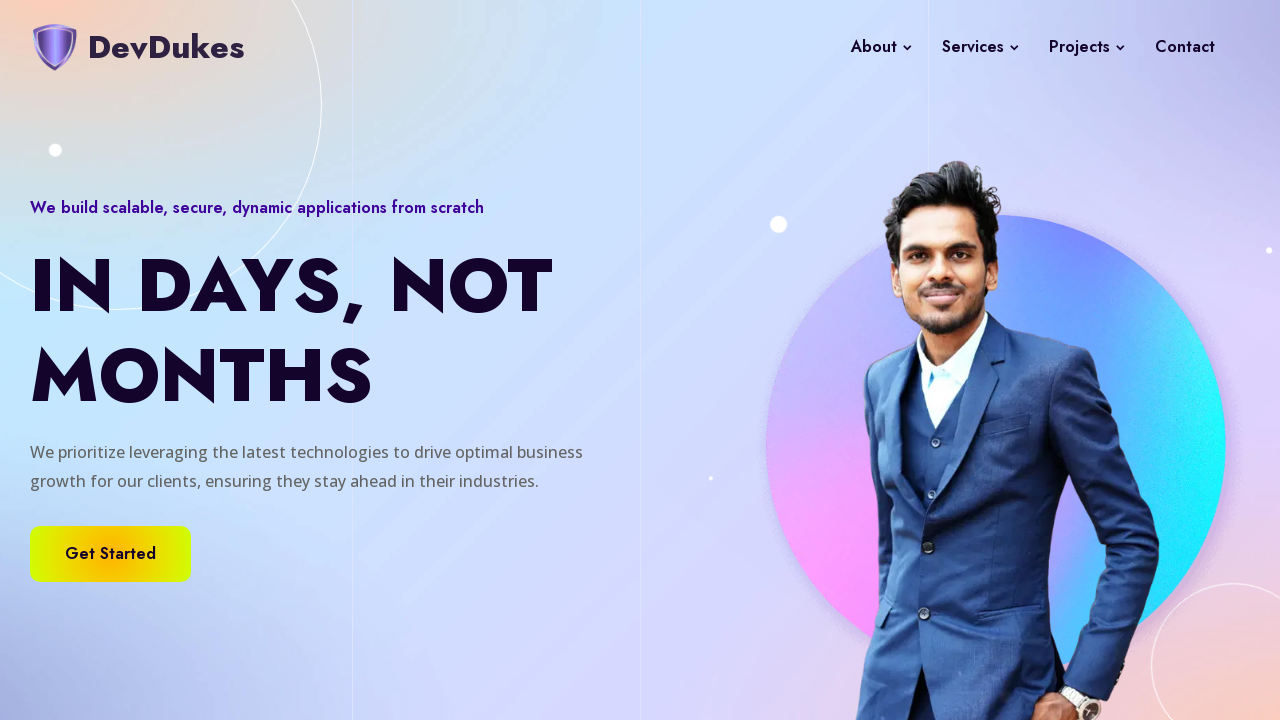